Tests JavaScript confirm dialog handling - clicks button to trigger confirm dialog and dismisses it, then verifies the result text

Starting URL: https://automationfc.github.io/basic-form/index.html

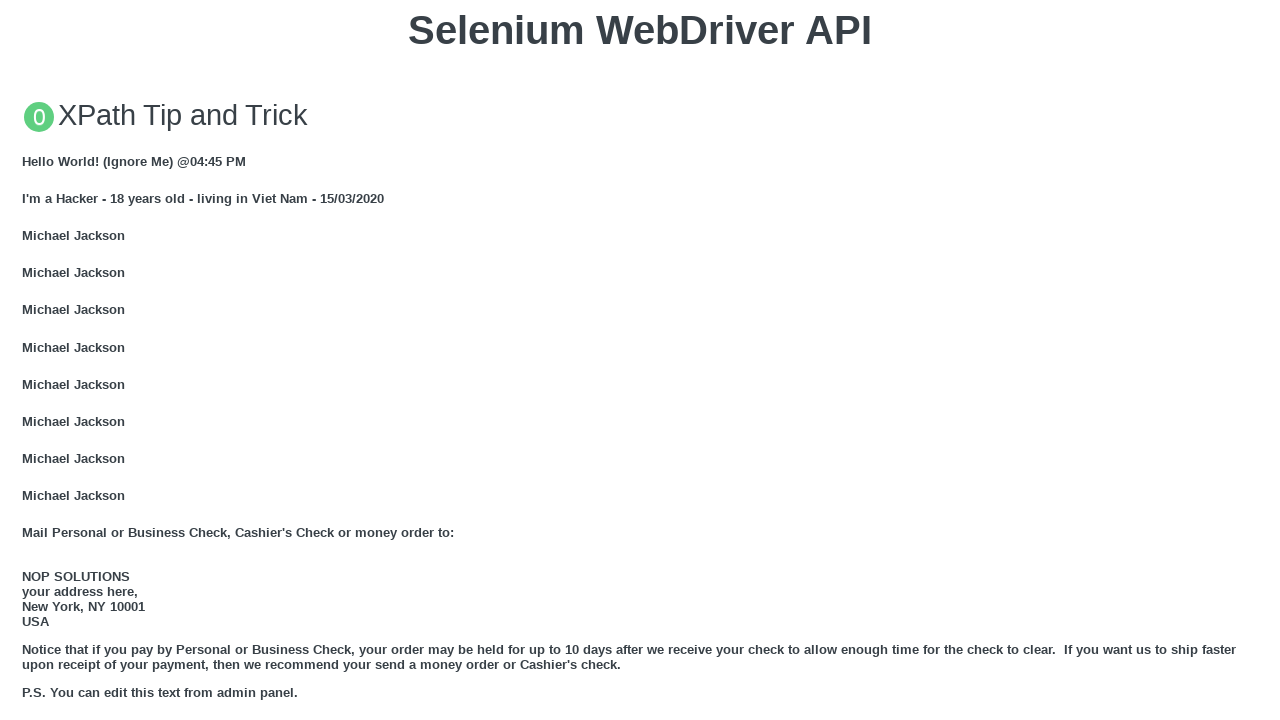

Set up dialog handler to dismiss confirm dialogs
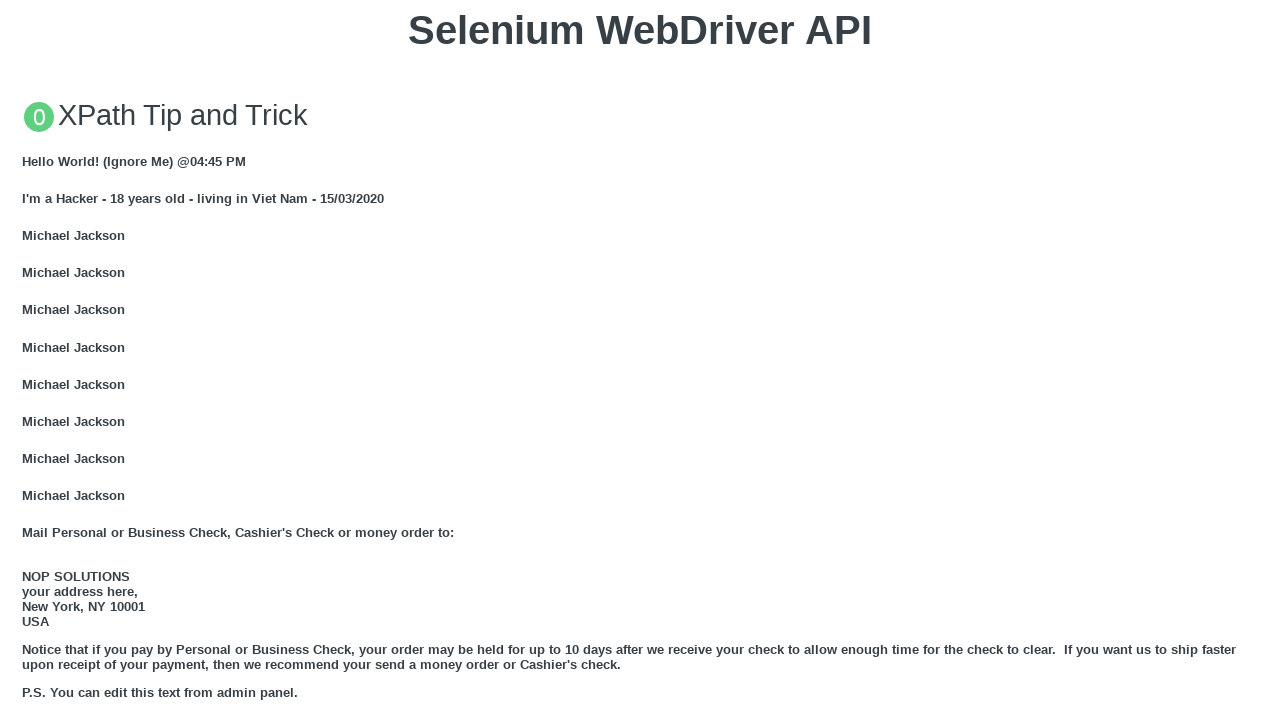

Clicked button to trigger JavaScript confirm dialog at (640, 360) on button[onclick='jsConfirm()']
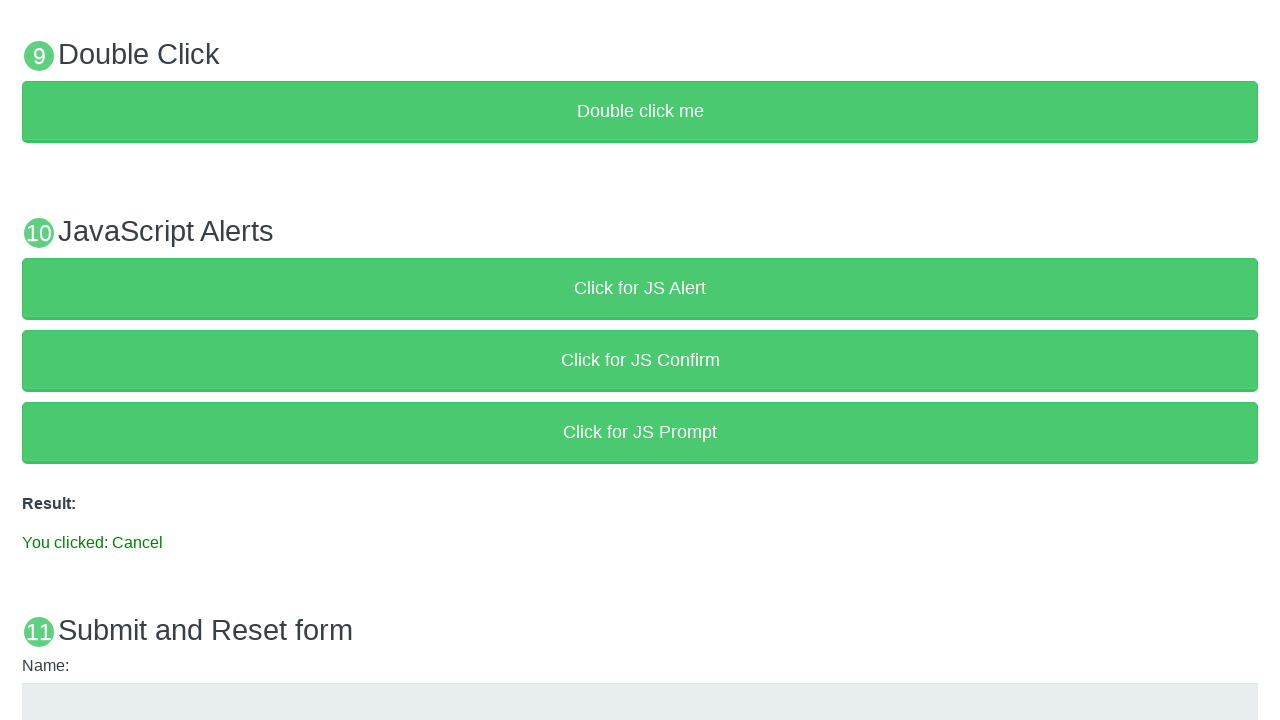

Confirmed confirm dialog was dismissed and result text appeared
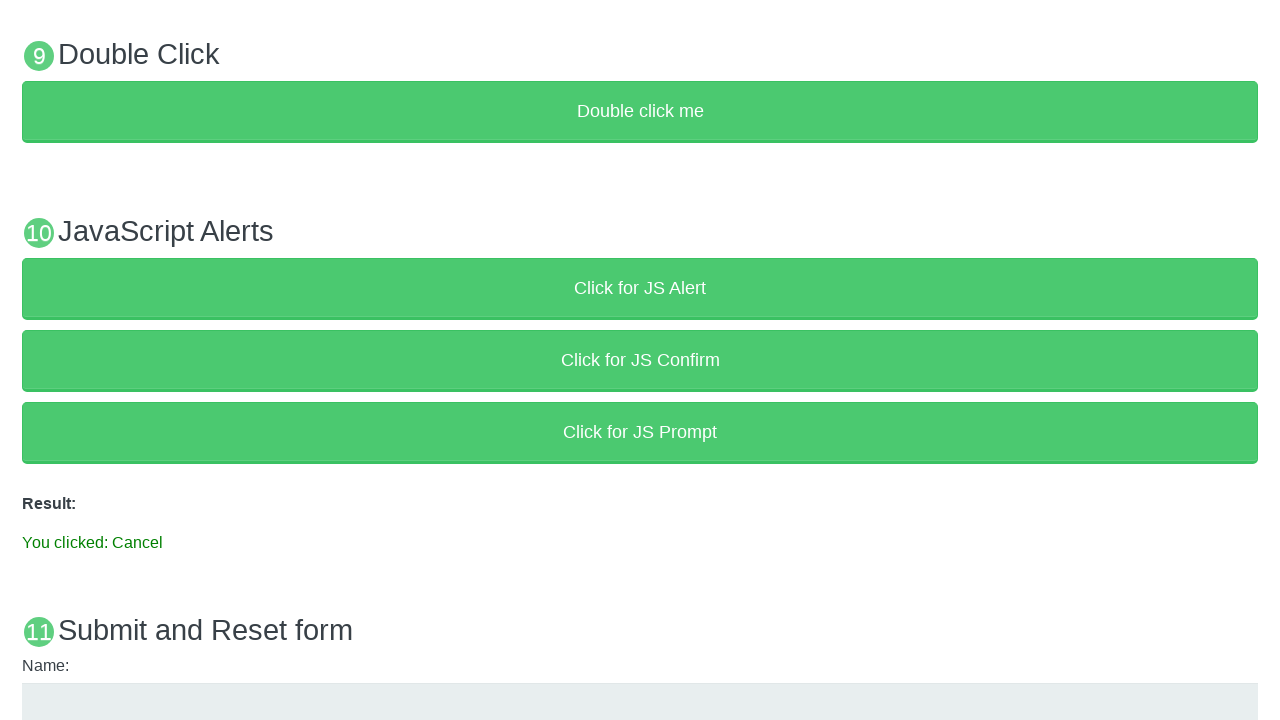

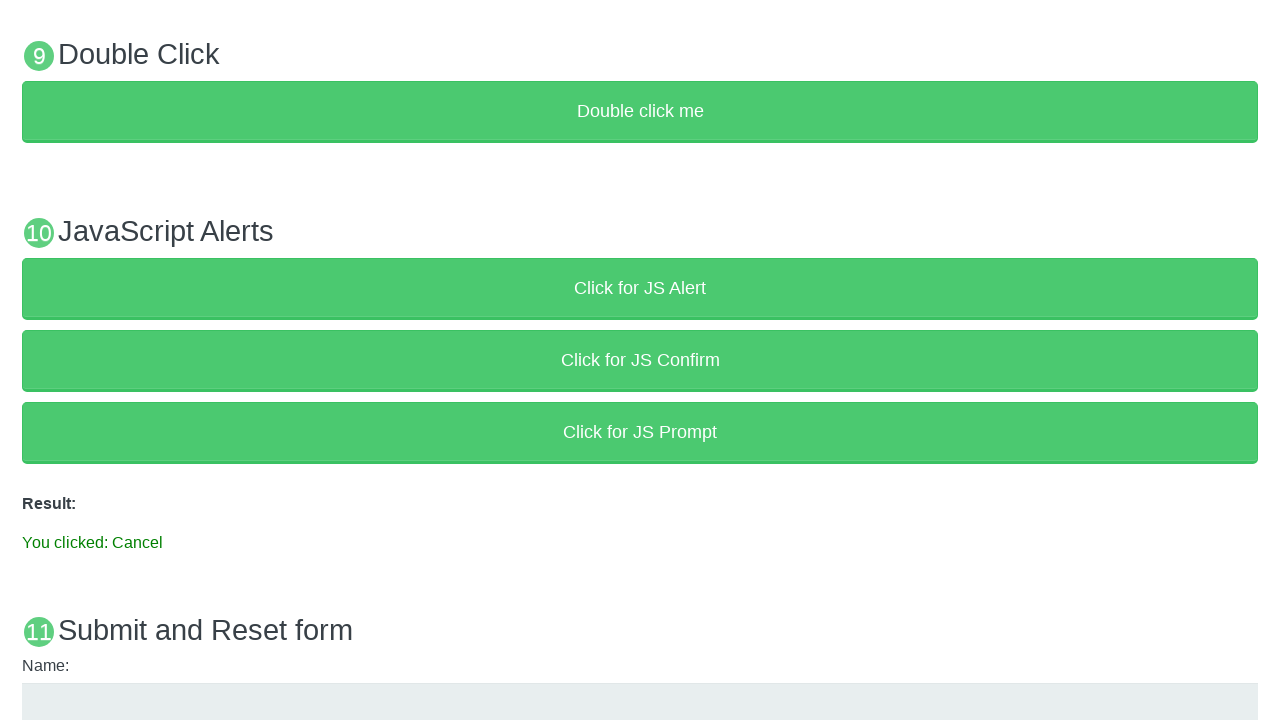